Navigates to DemoBlaze website, selects laptop category, clicks on Sony vaio i7 product, and adds it to cart

Starting URL: https://www.demoblaze.com/

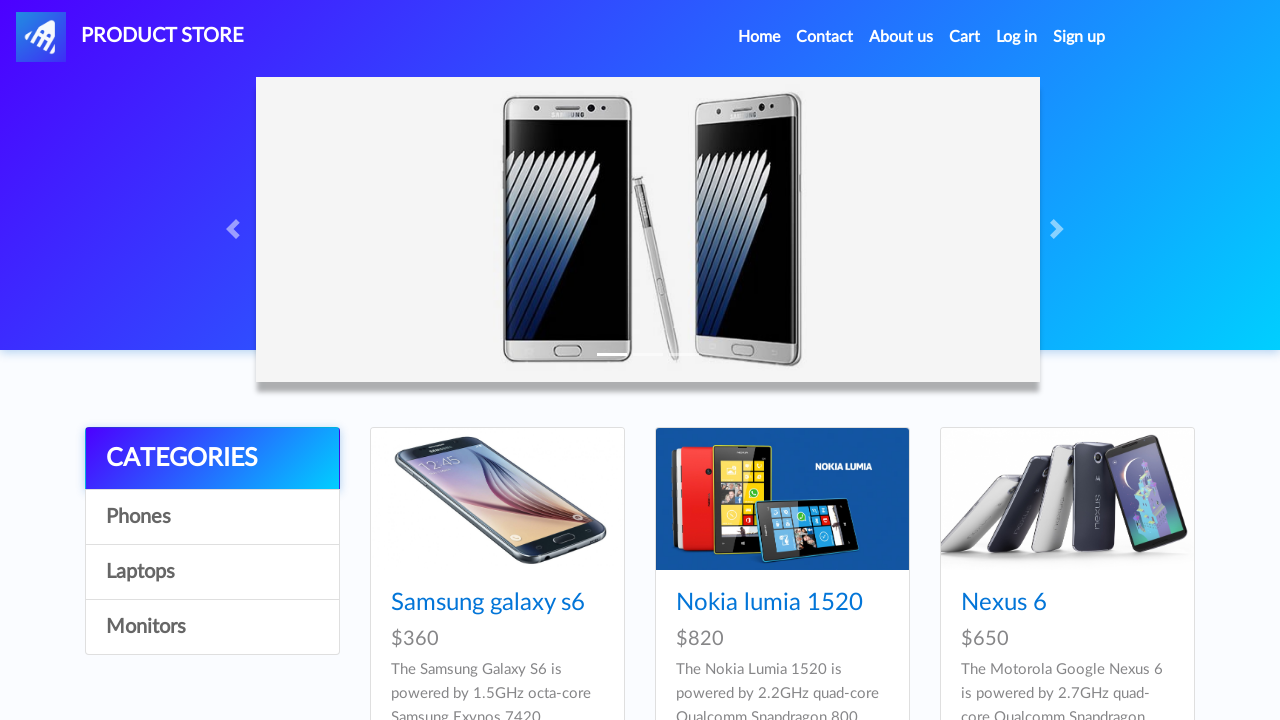

Scrolled down 700px to view product categories
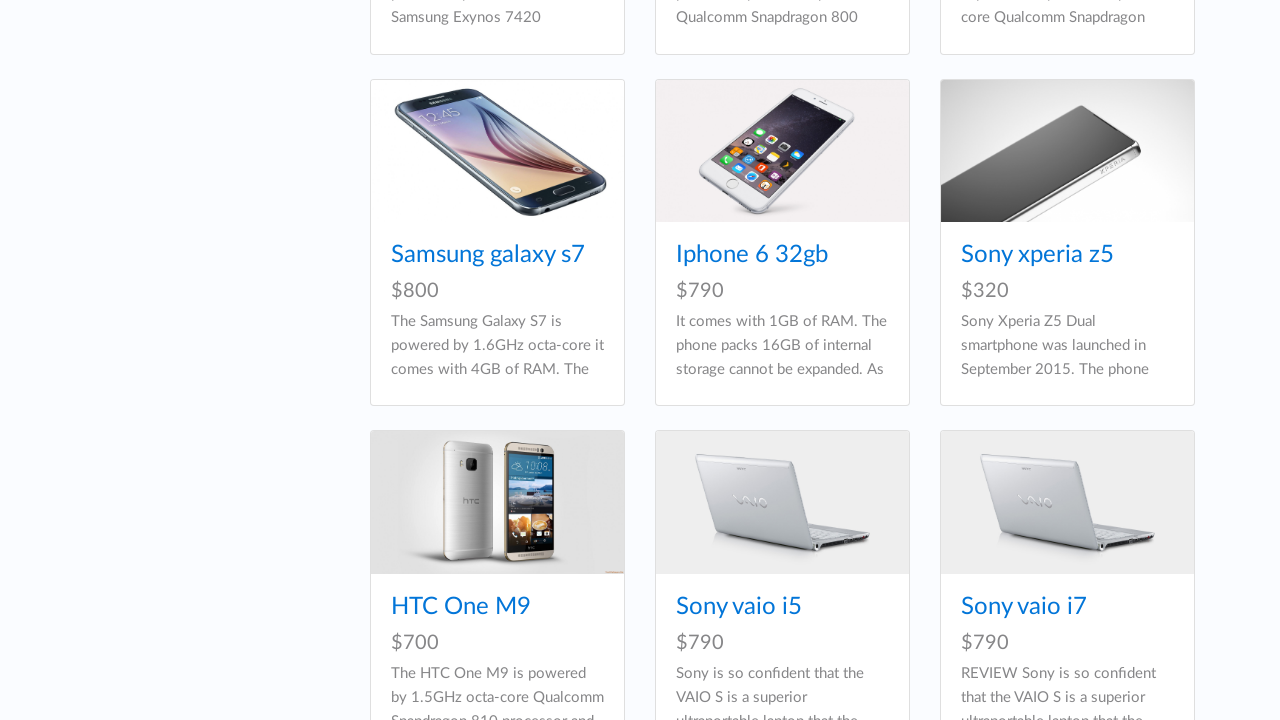

Retrieved all category elements from the page
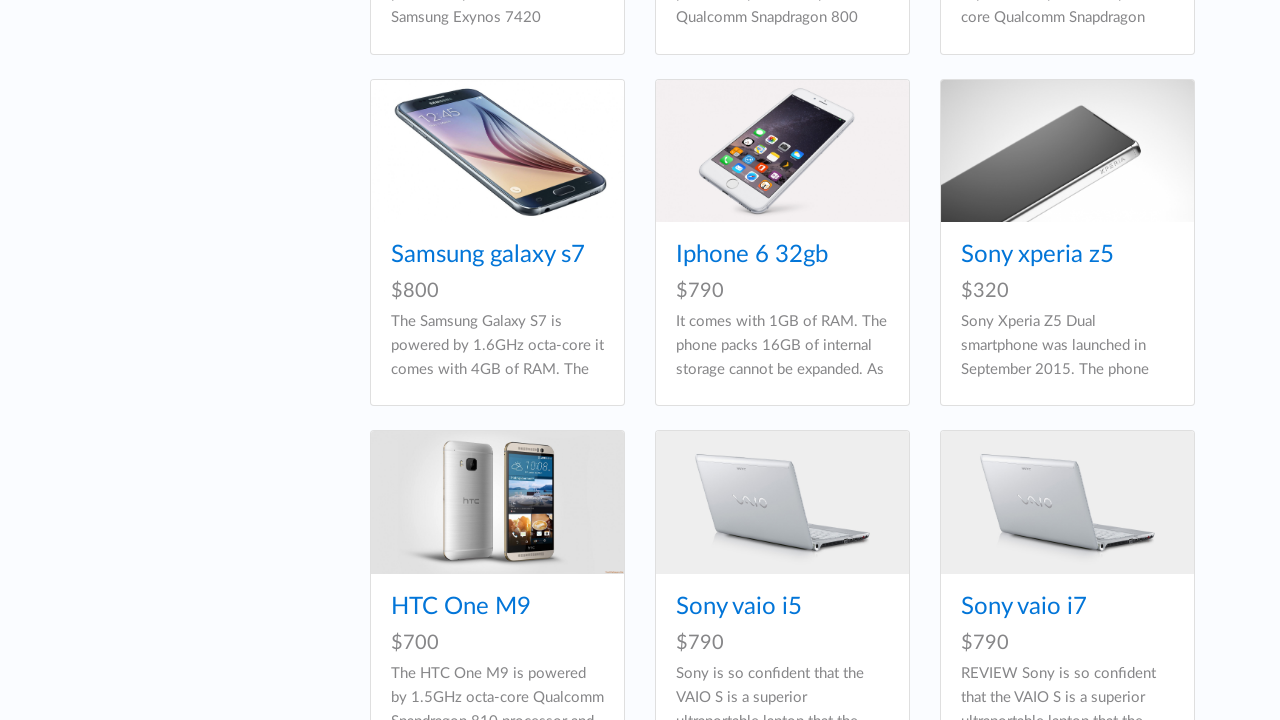

Clicked on Laptops category at (212, 360) on xpath=//a[contains(.,'Laptops')]
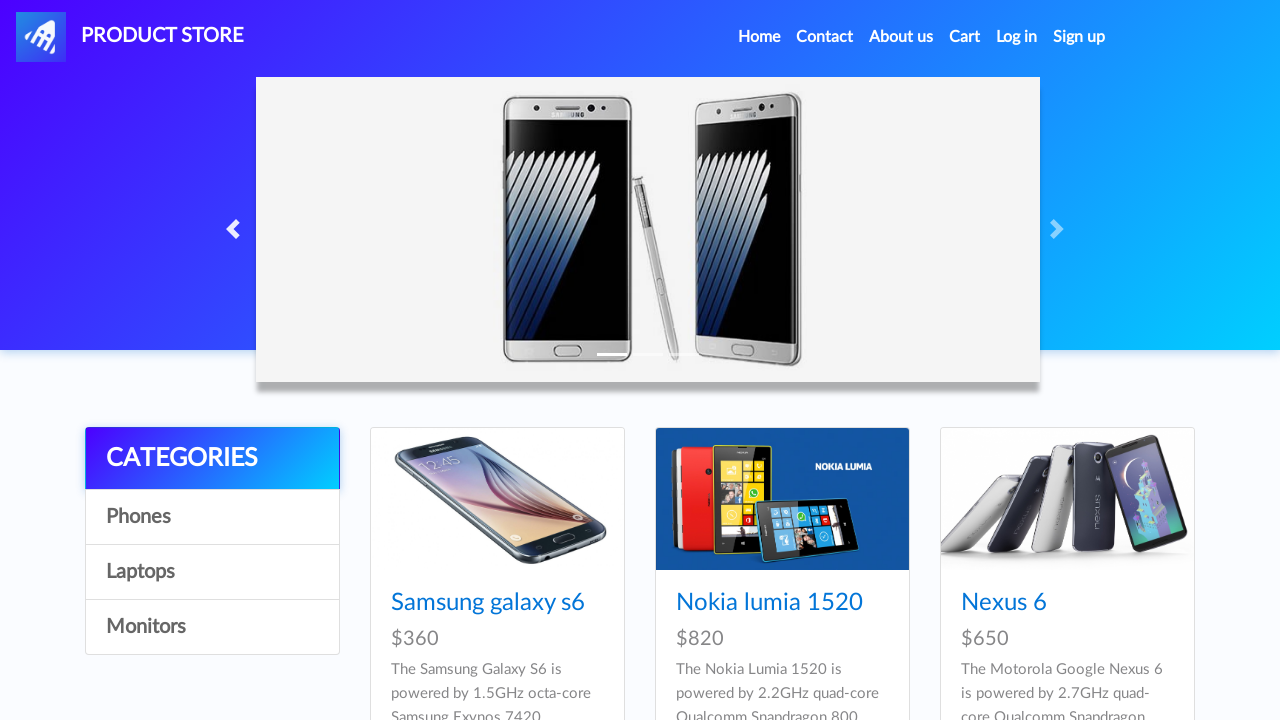

Clicked on Sony vaio i7 product at (739, 603) on xpath=//a[contains(.,'Sony vaio i7')]
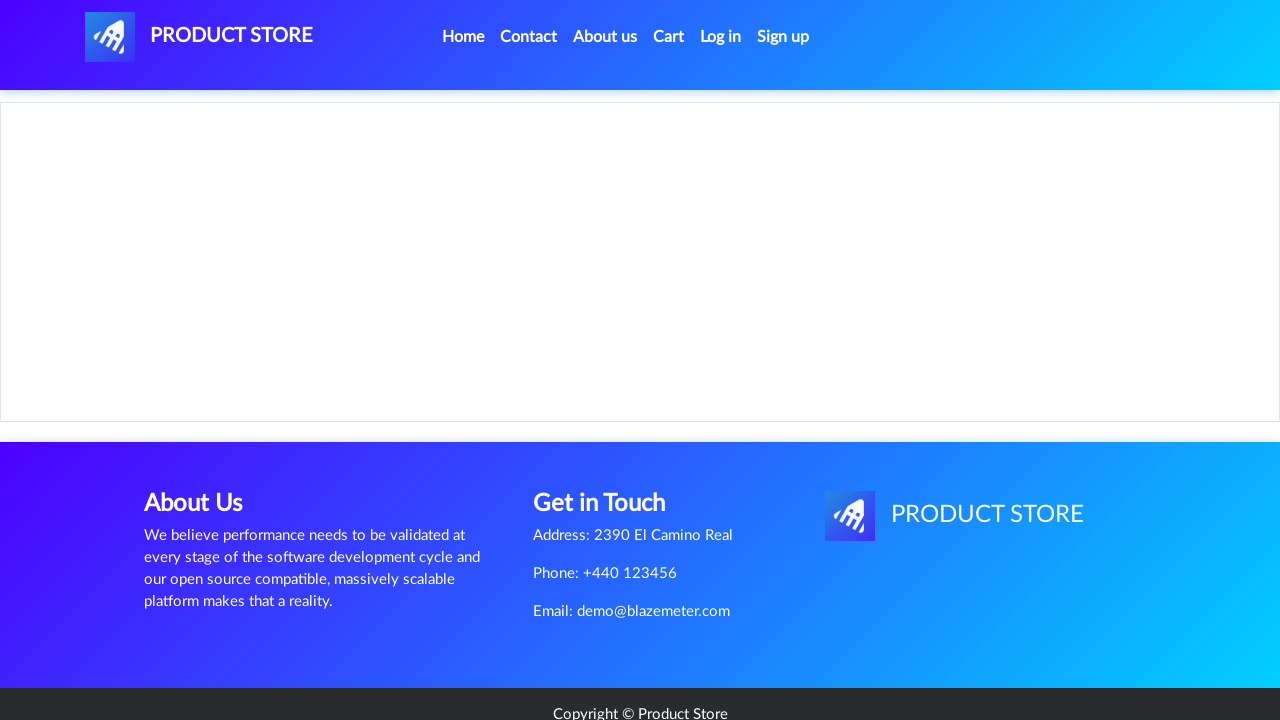

Clicked Add to cart button for Sony vaio i7 at (610, 460) on xpath=//a[@onclick='addToCart(9)']
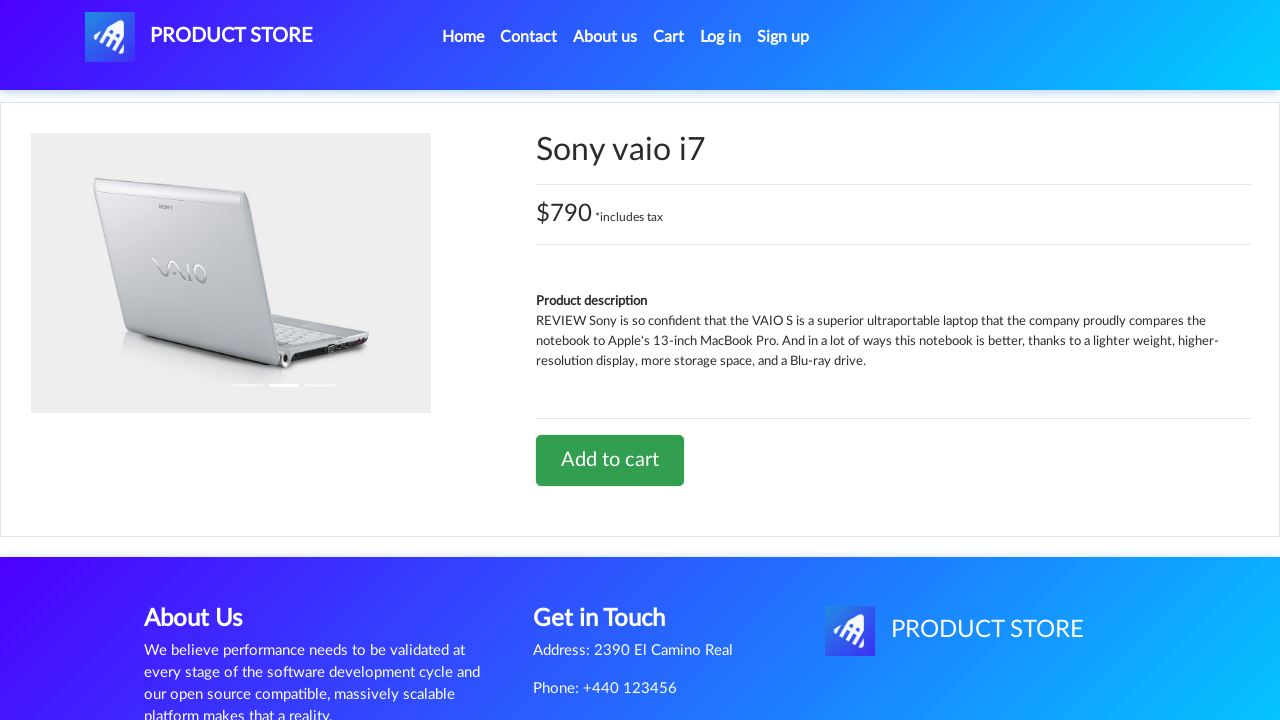

Set up dialog handler to accept confirmation alerts
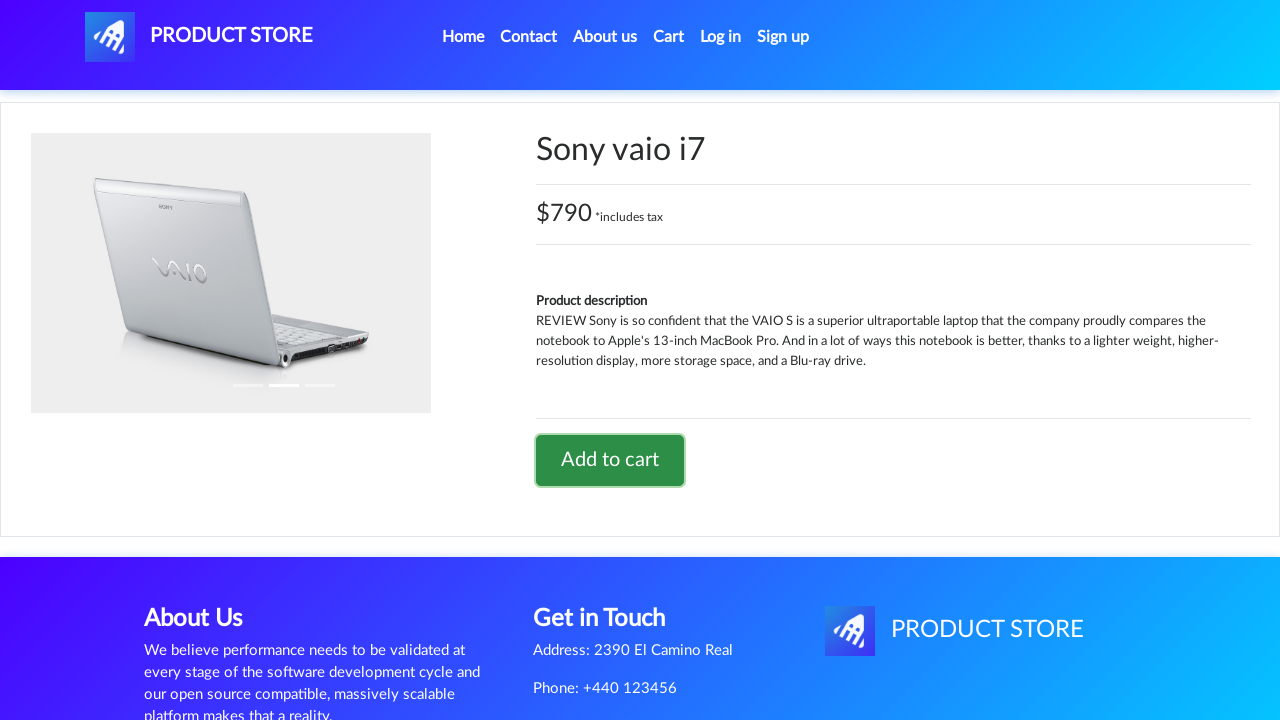

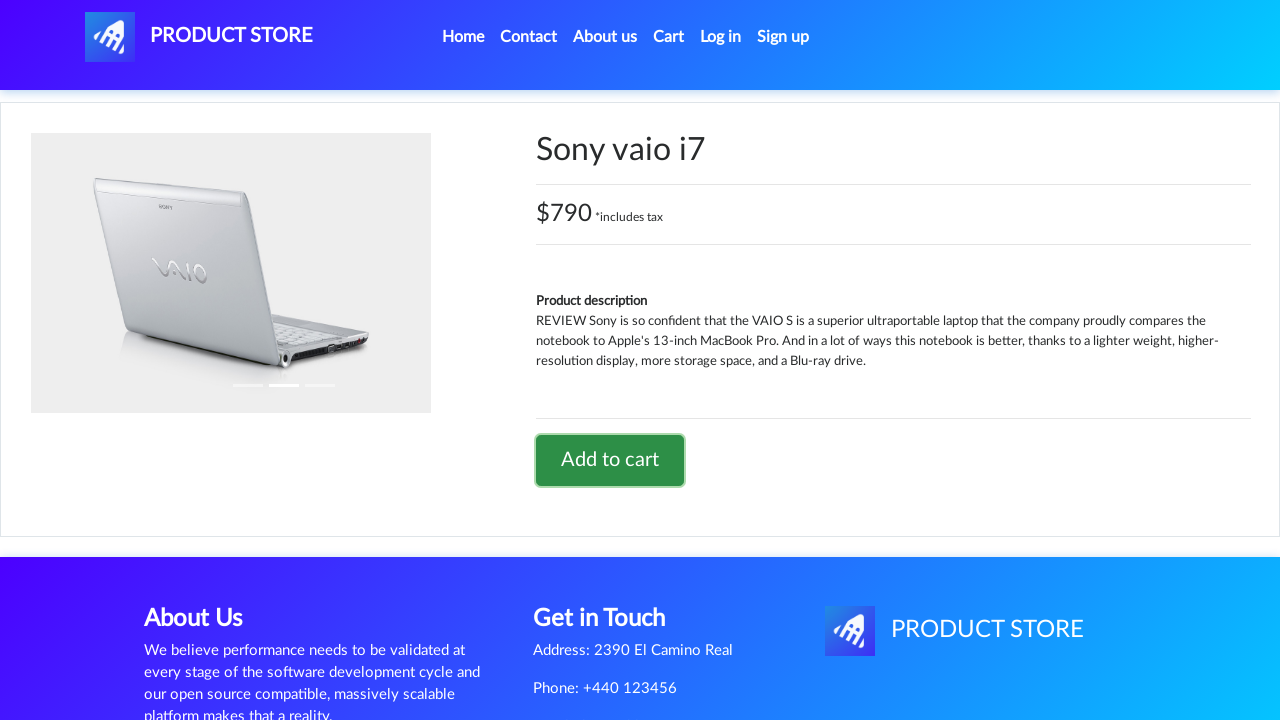